Tests drag and drop functionality by dragging an element to a drop zone

Starting URL: https://demoqa.com/droppable

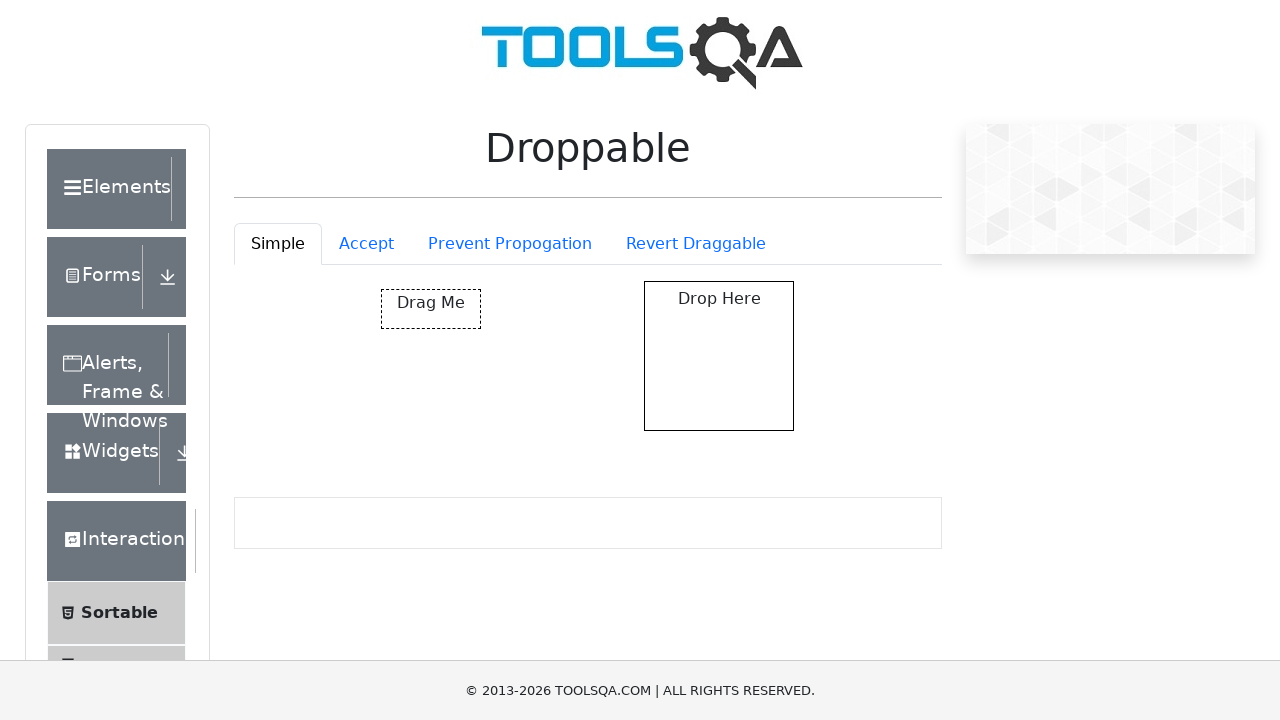

Navigated to droppable test page
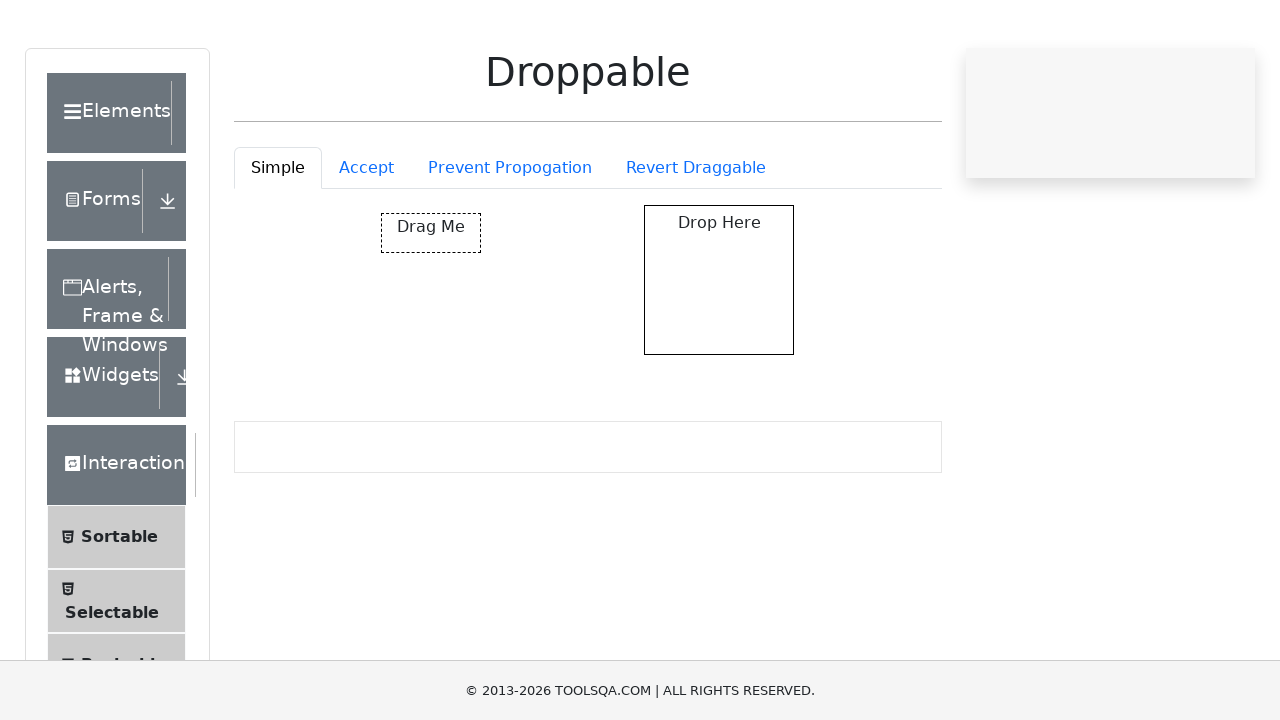

Dragged draggable element to drop zone at (719, 356)
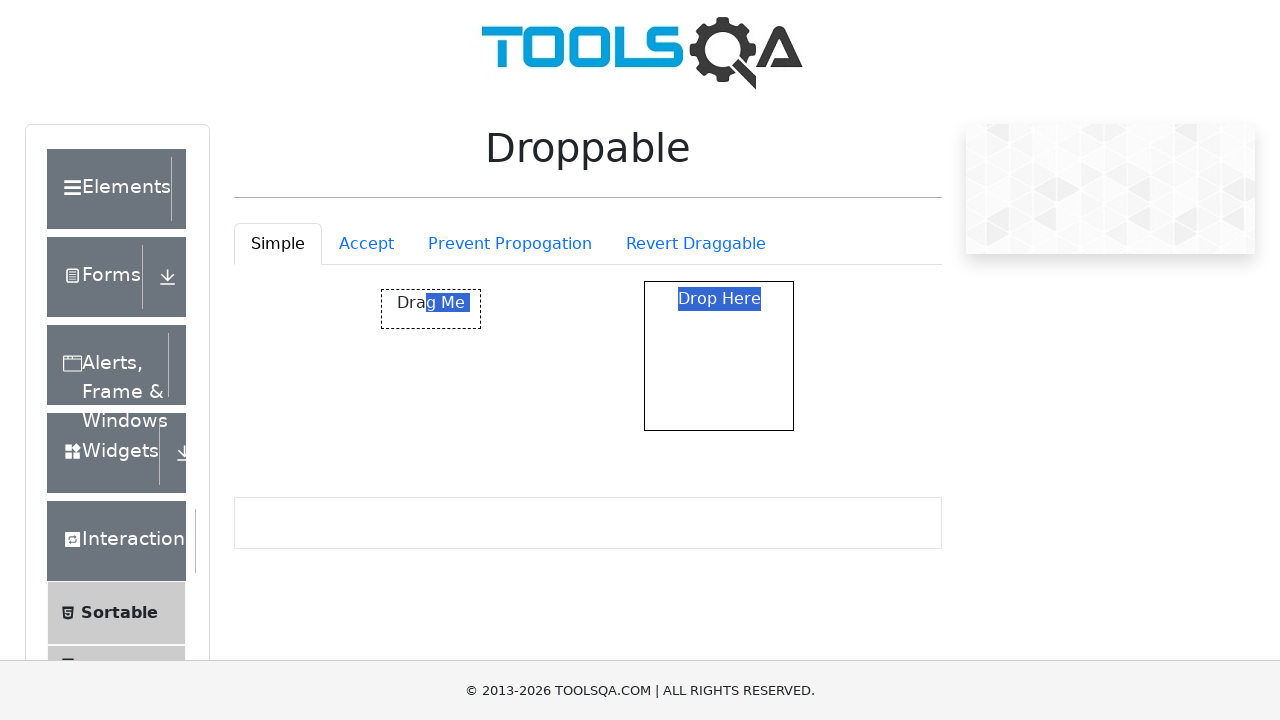

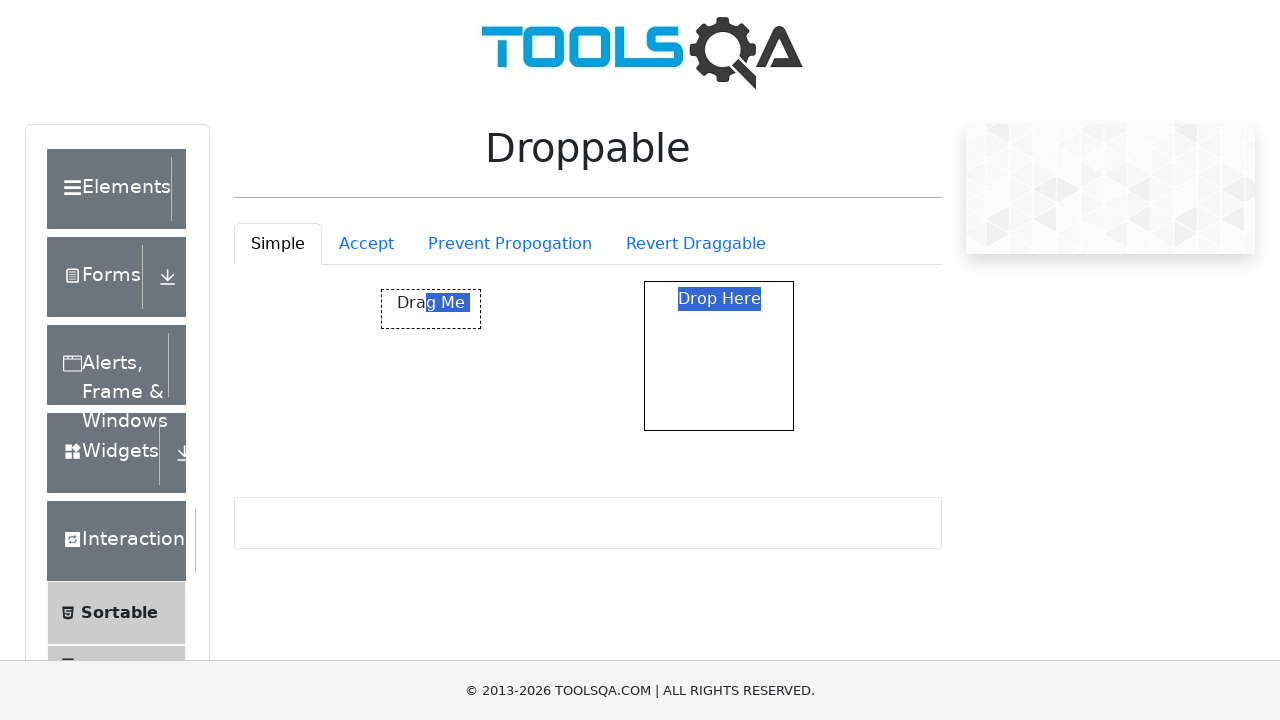